Tests the WHO ICD-10 browser's advanced search functionality by opening the advanced search dialog, enabling definition search, entering a medical term query, and submitting the search.

Starting URL: https://icd.who.int/browse10/2019/en

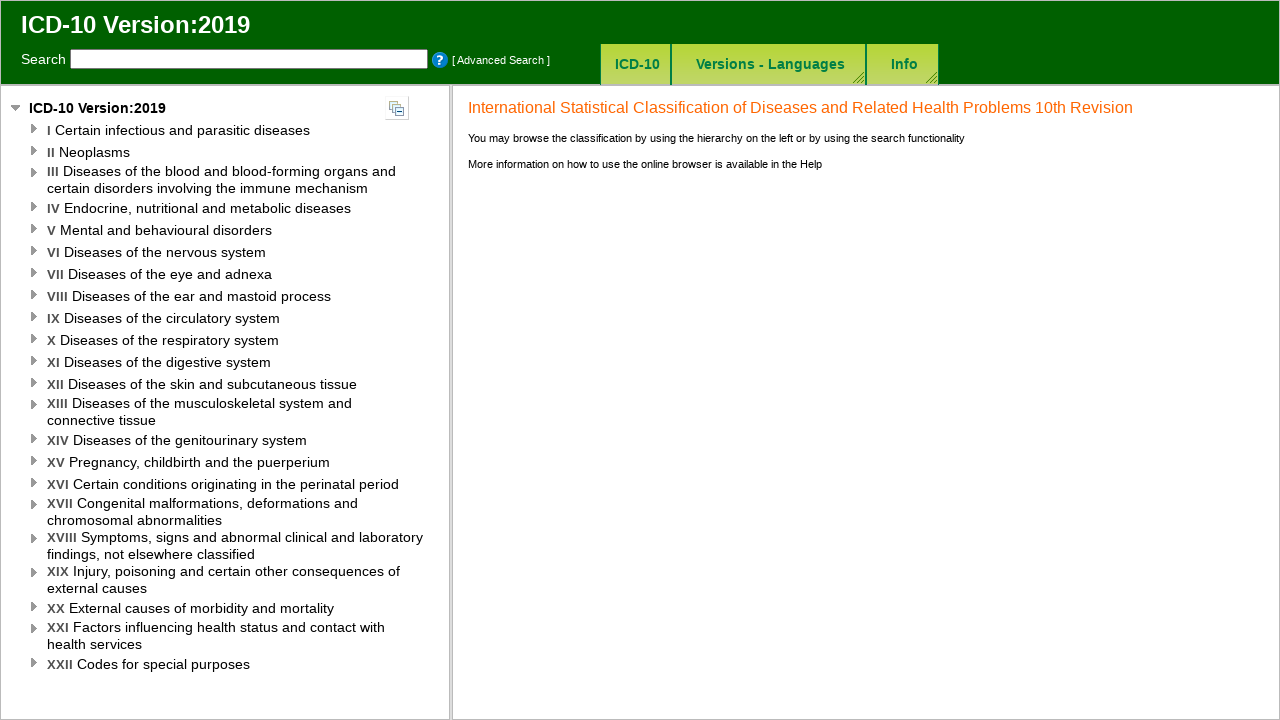

Waited for page to load (networkidle state)
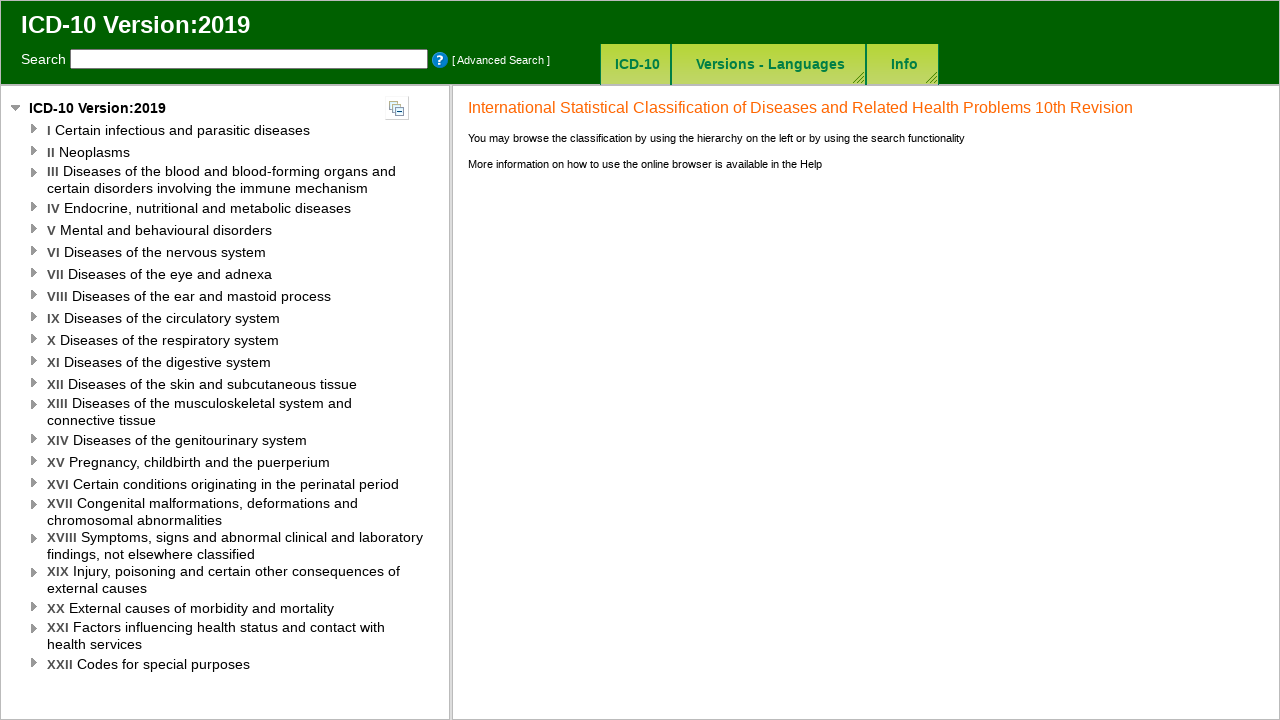

Clicked Advanced Search button at (501, 60) on #advancedSearchButton
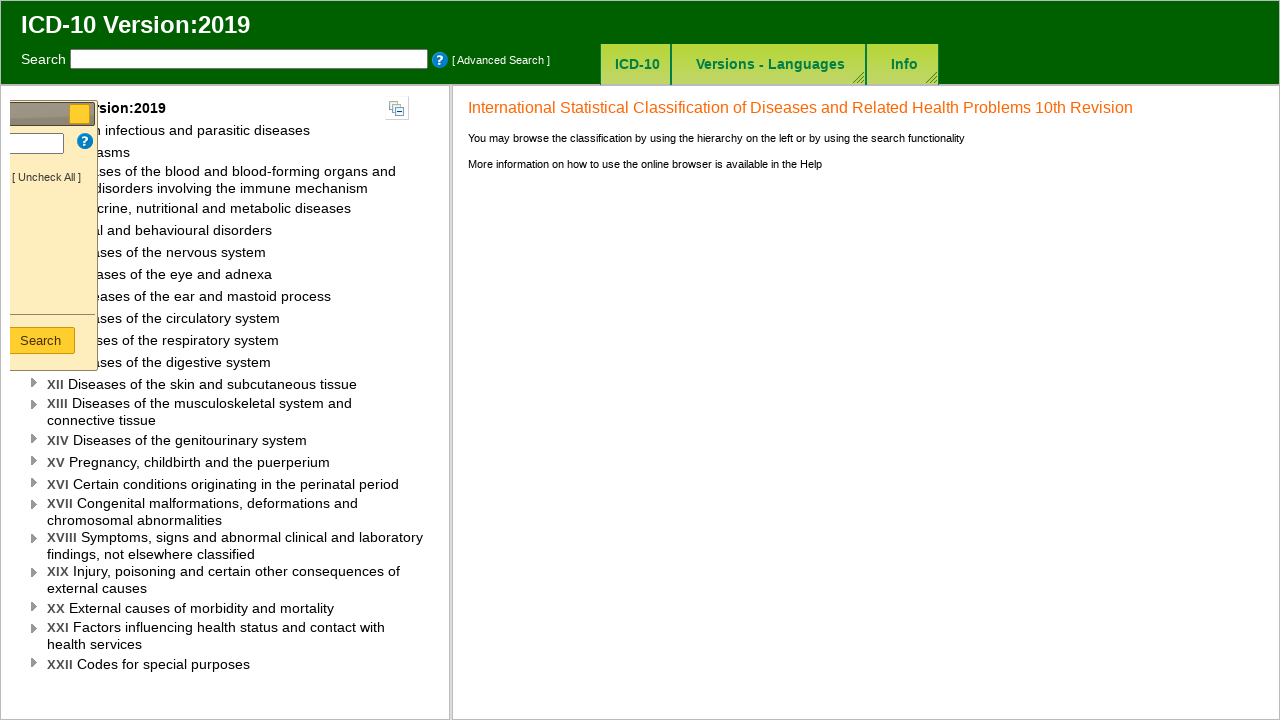

Advanced search dialog appeared
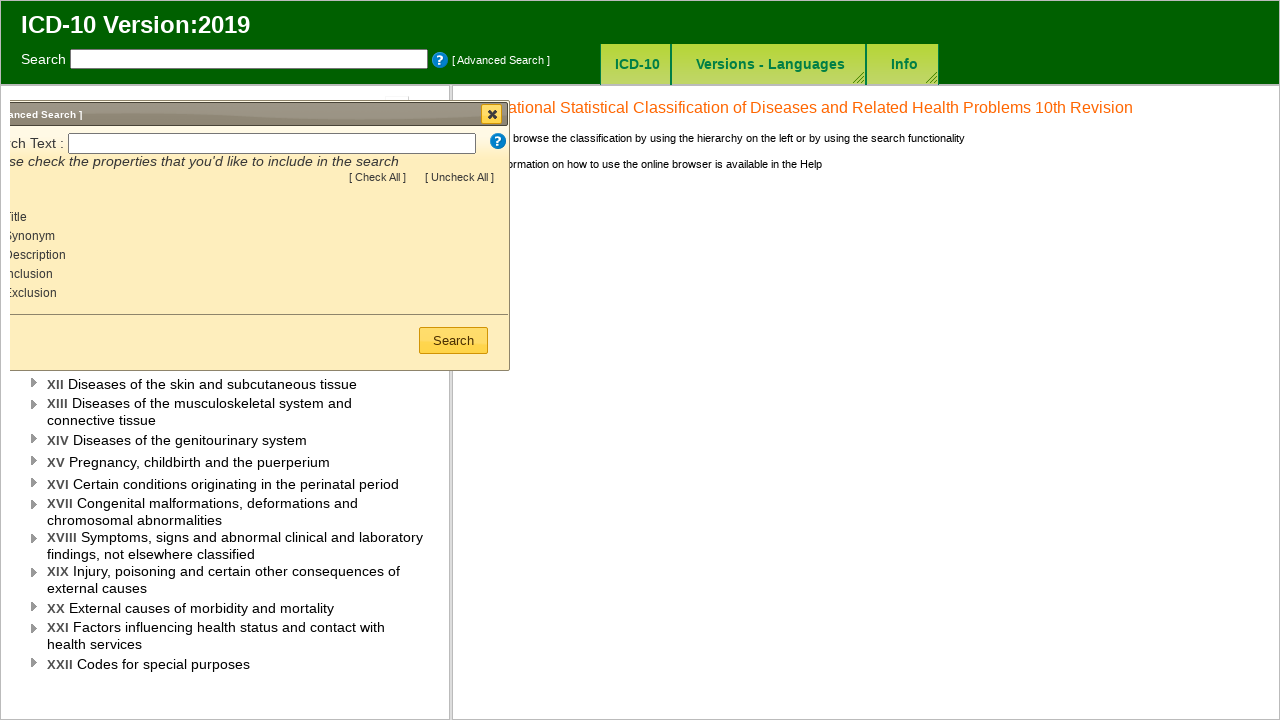

Enabled definition search checkbox at (37, 252) on #Search_Definition
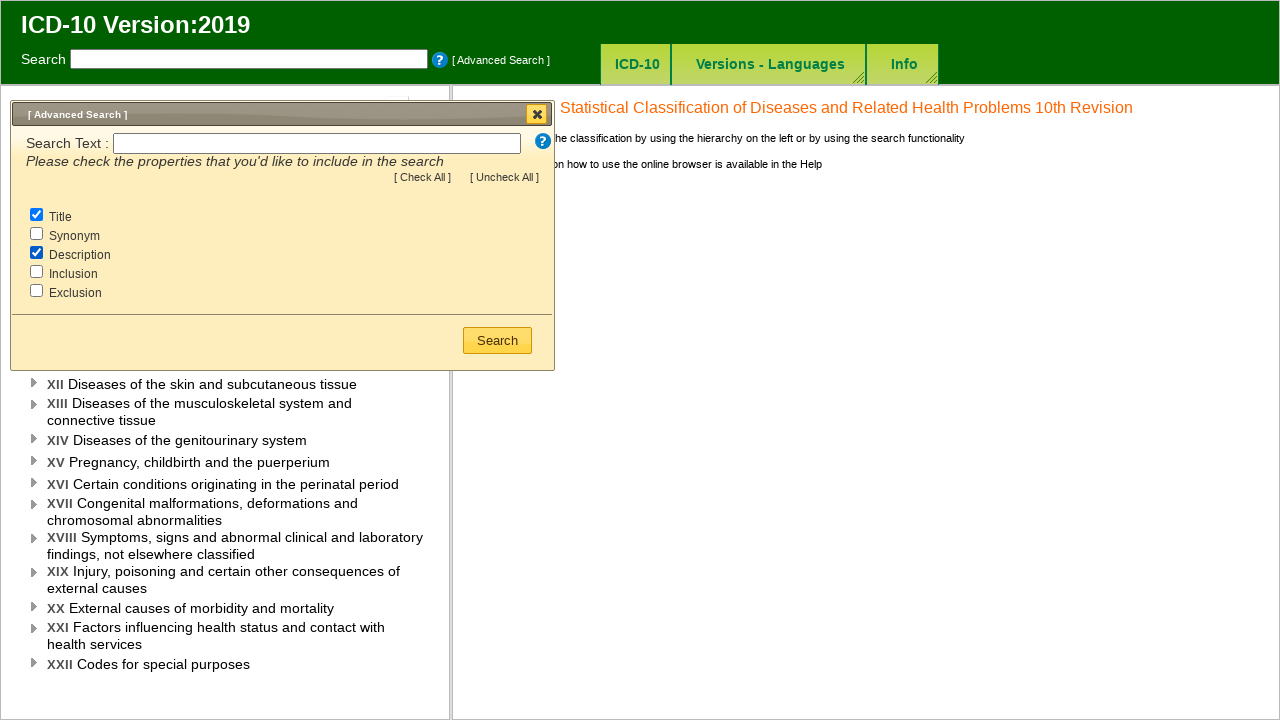

Entered 'Cholera' in search text field on #SearchText
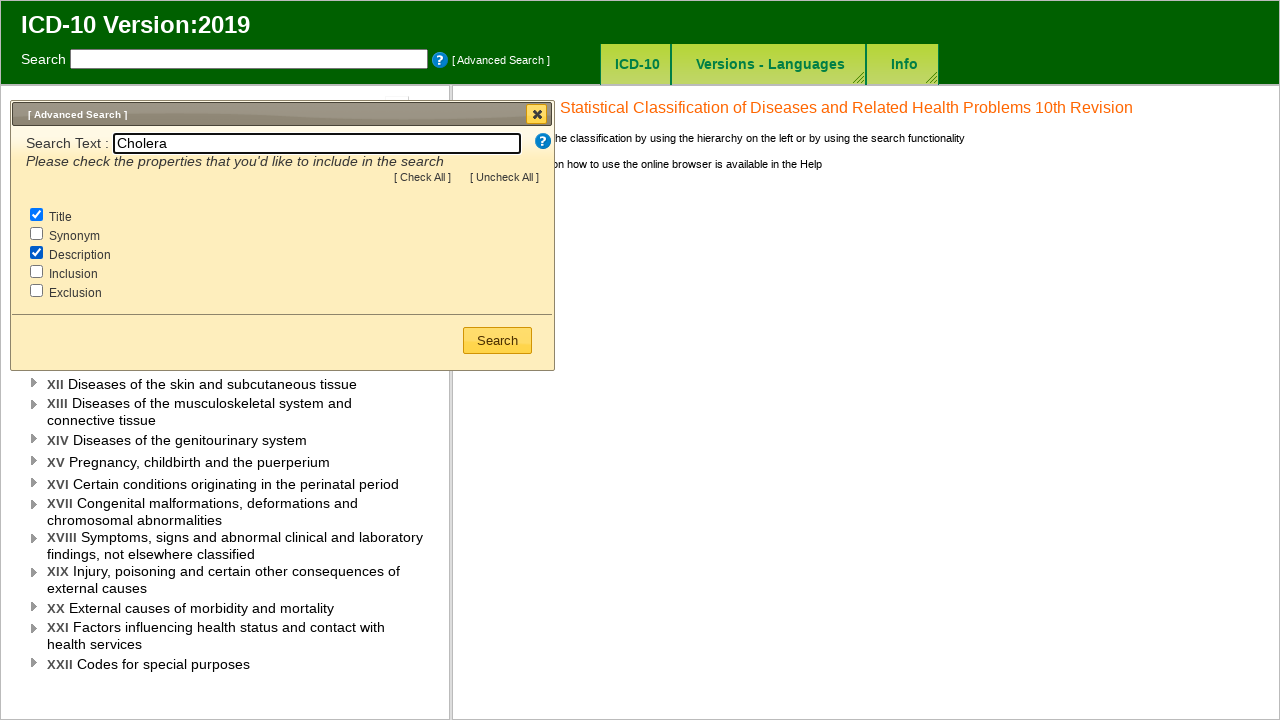

Clicked Search button to submit query at (498, 340) on xpath=//button/span[contains(text(), "Search")]
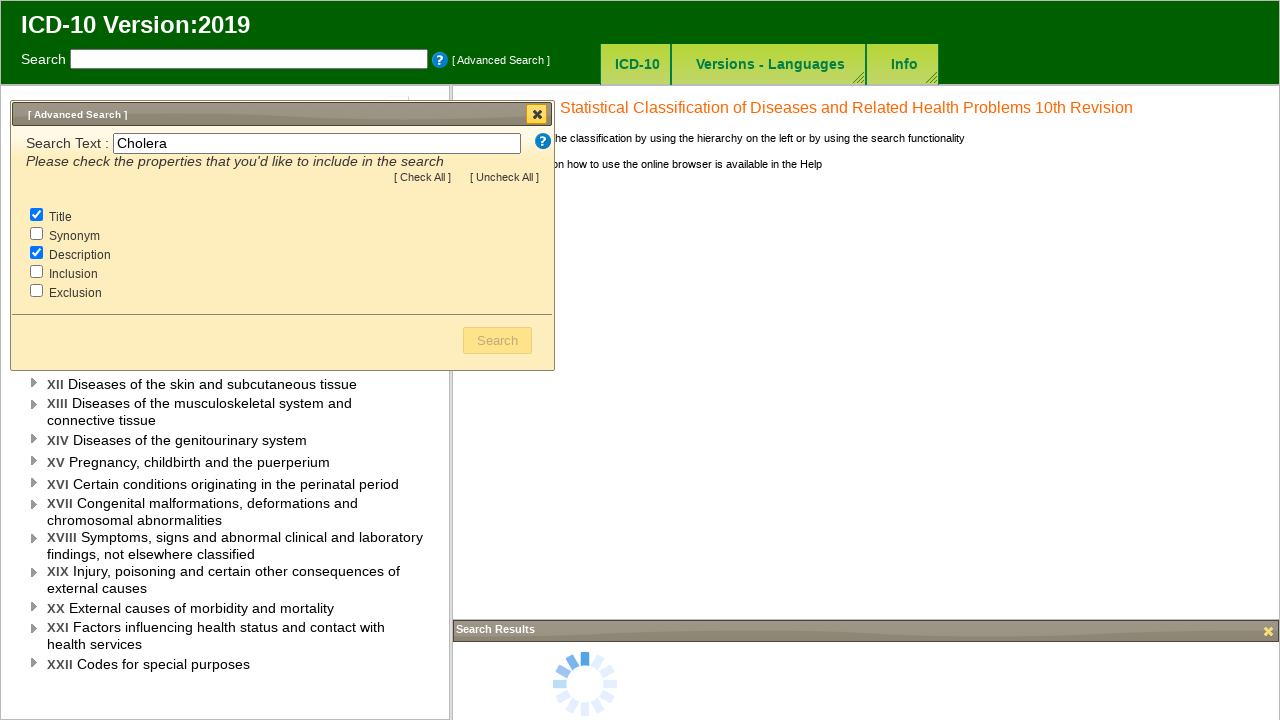

Waited for search results to load
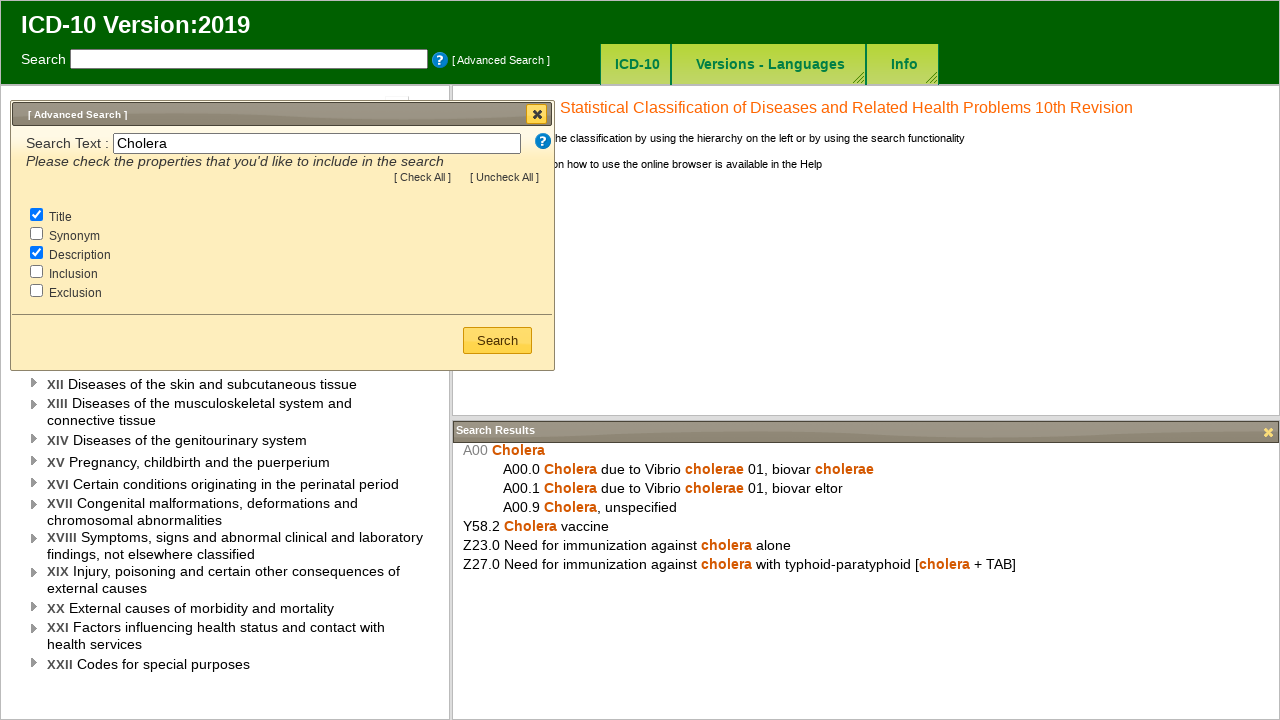

Closed the search dialog at (537, 114) on xpath=//div[contains(@class, "ui-dialog")]//button[contains(@class, "ui-dialog-t
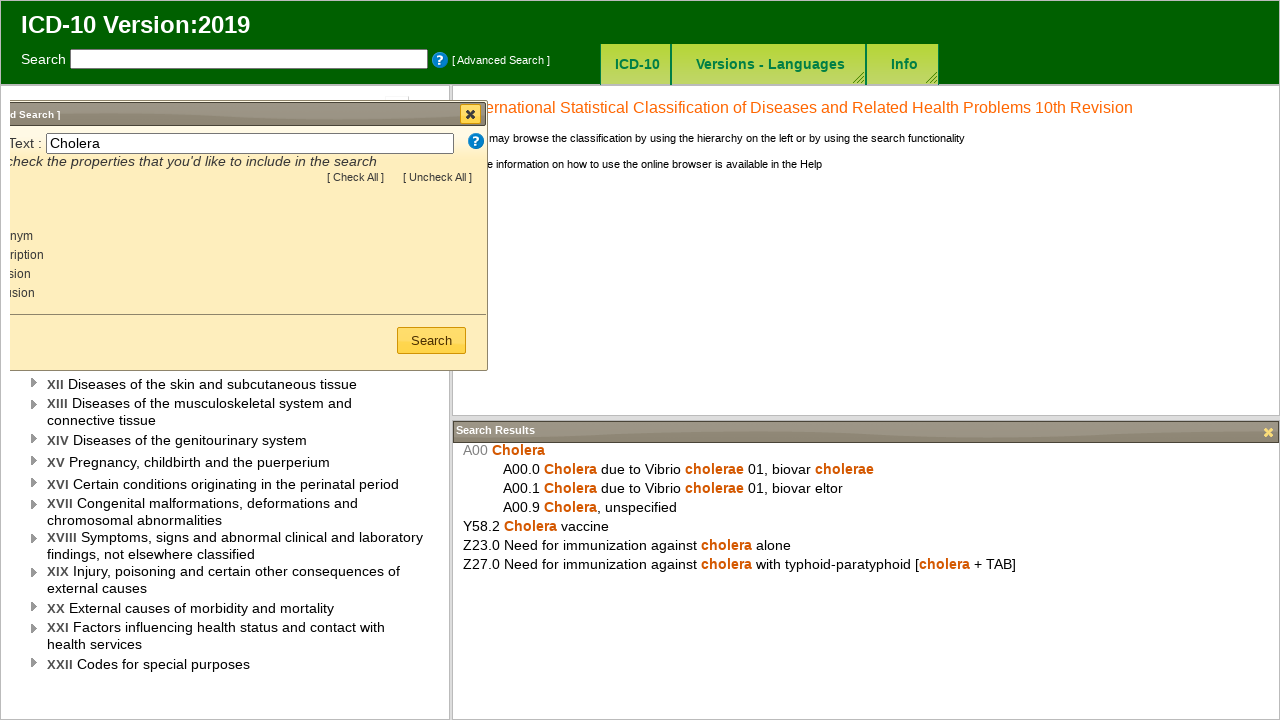

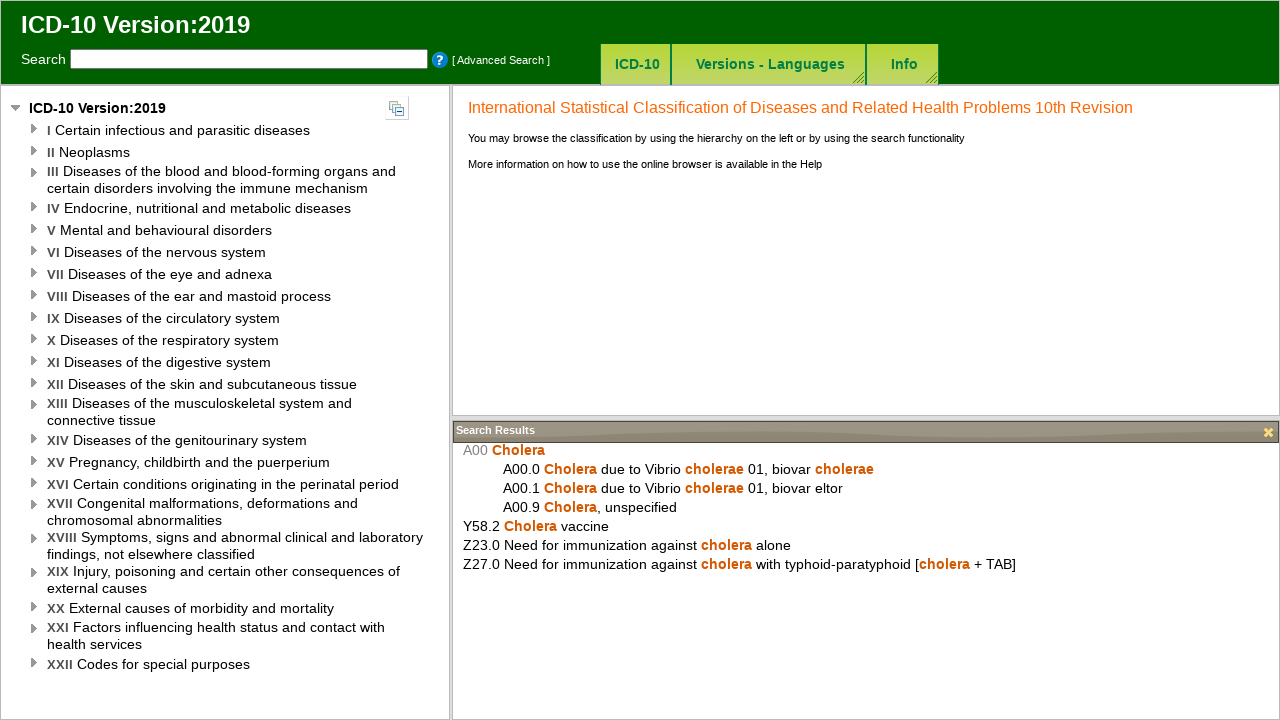